Tests various link clicking functionality on DemoQA links page using different locator strategies

Starting URL: https://demoqa.com/links

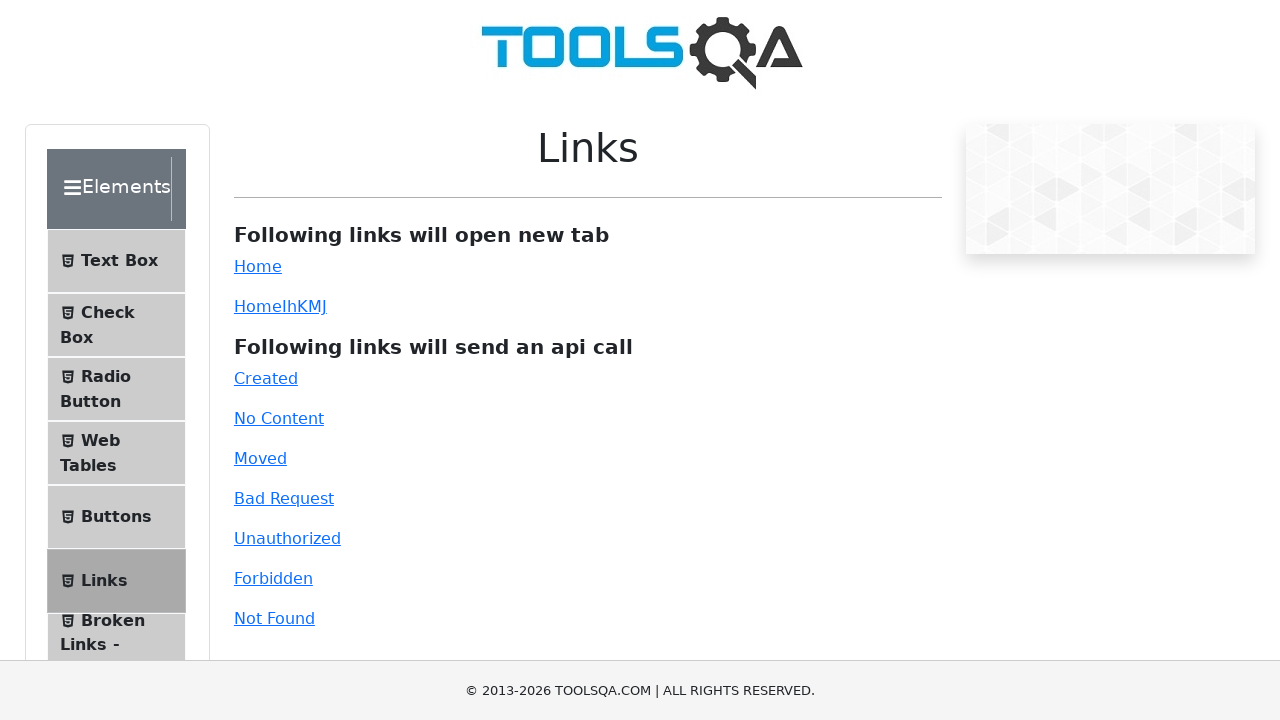

Clicked the 'Created' link using link text at (266, 378) on text="Created"
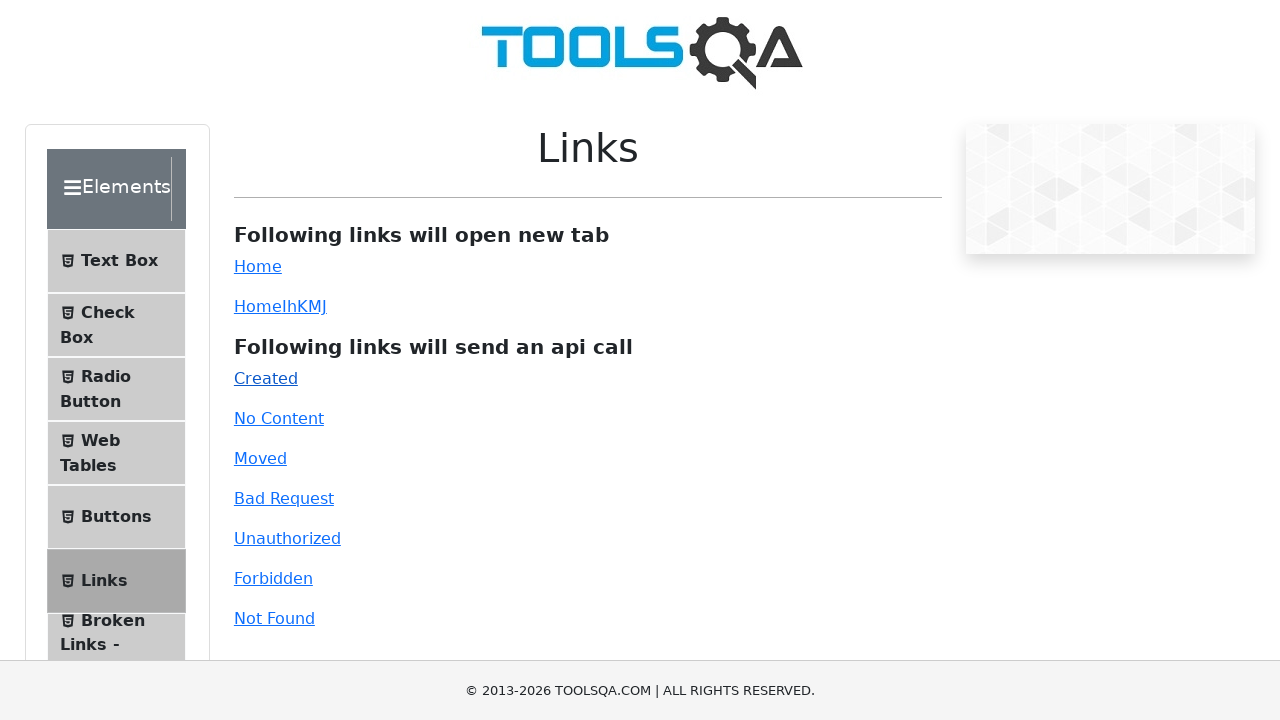

Clicked 'No Content' link using partial text match at (279, 418) on text=/Conte/
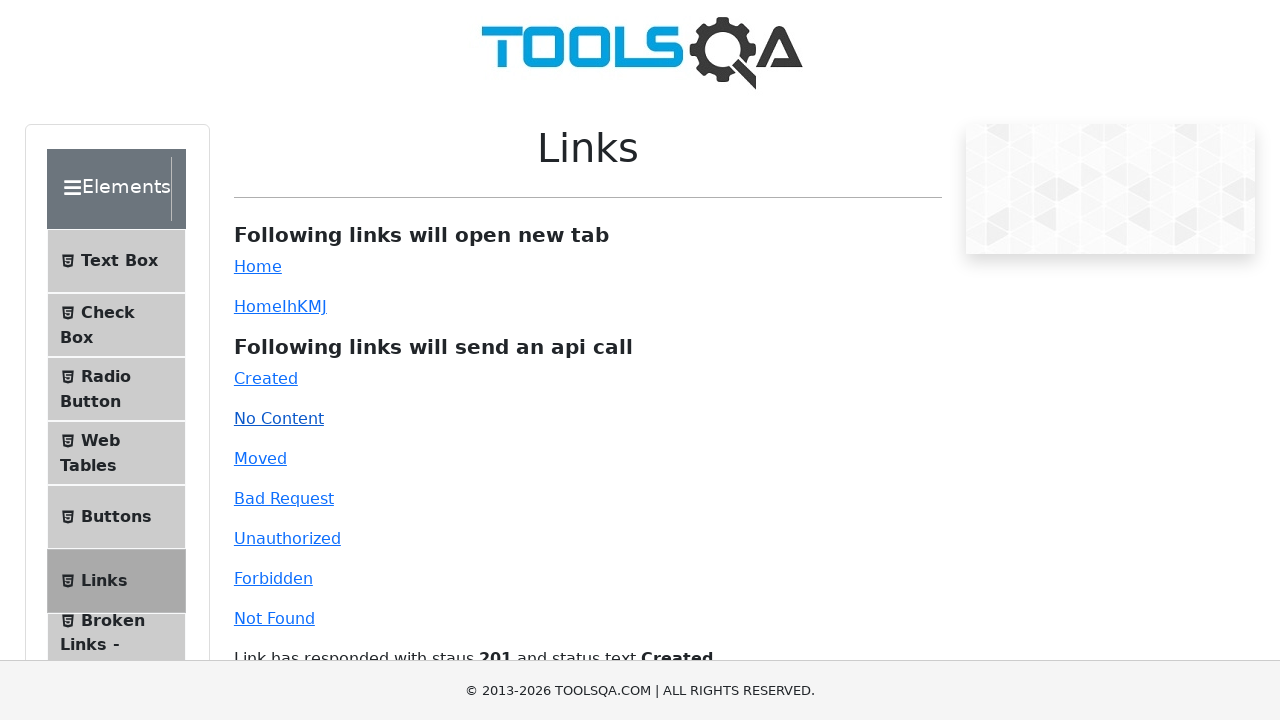

Clicked the 'Created' link again using text selector at (266, 378) on text="Created"
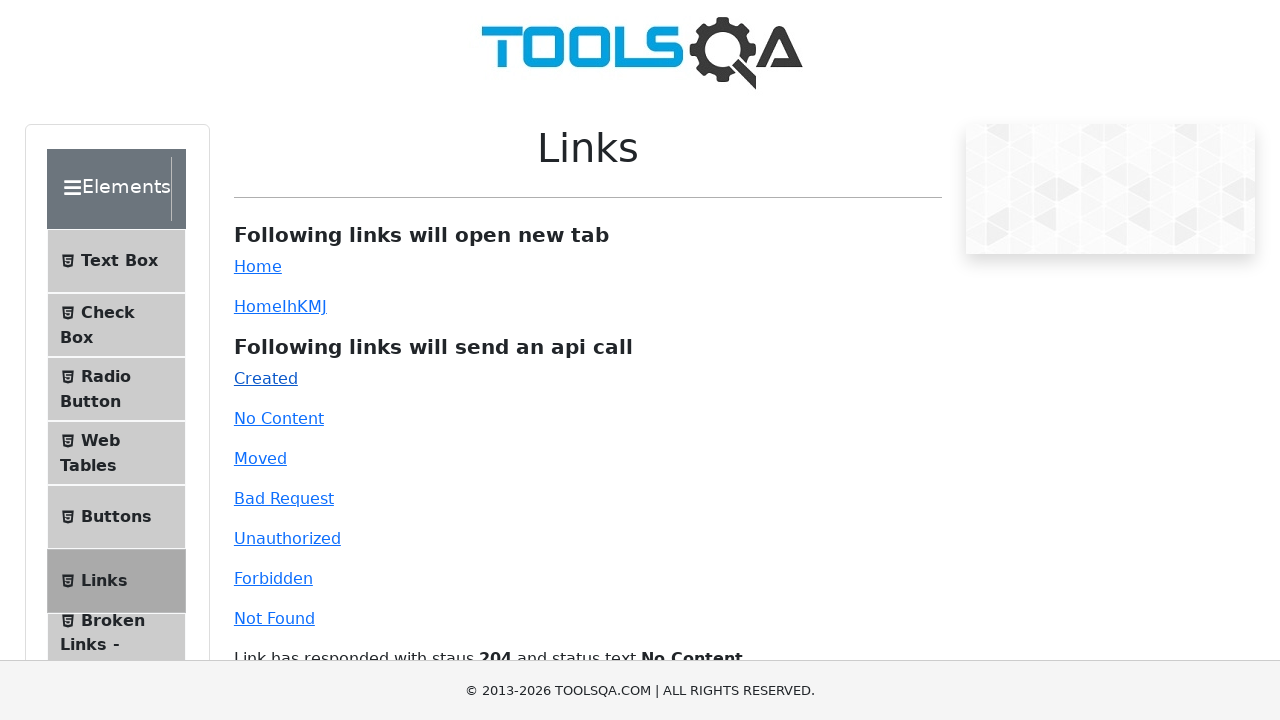

Clicked 'Bad Request' link using text containing regex at (284, 498) on text=/Request/
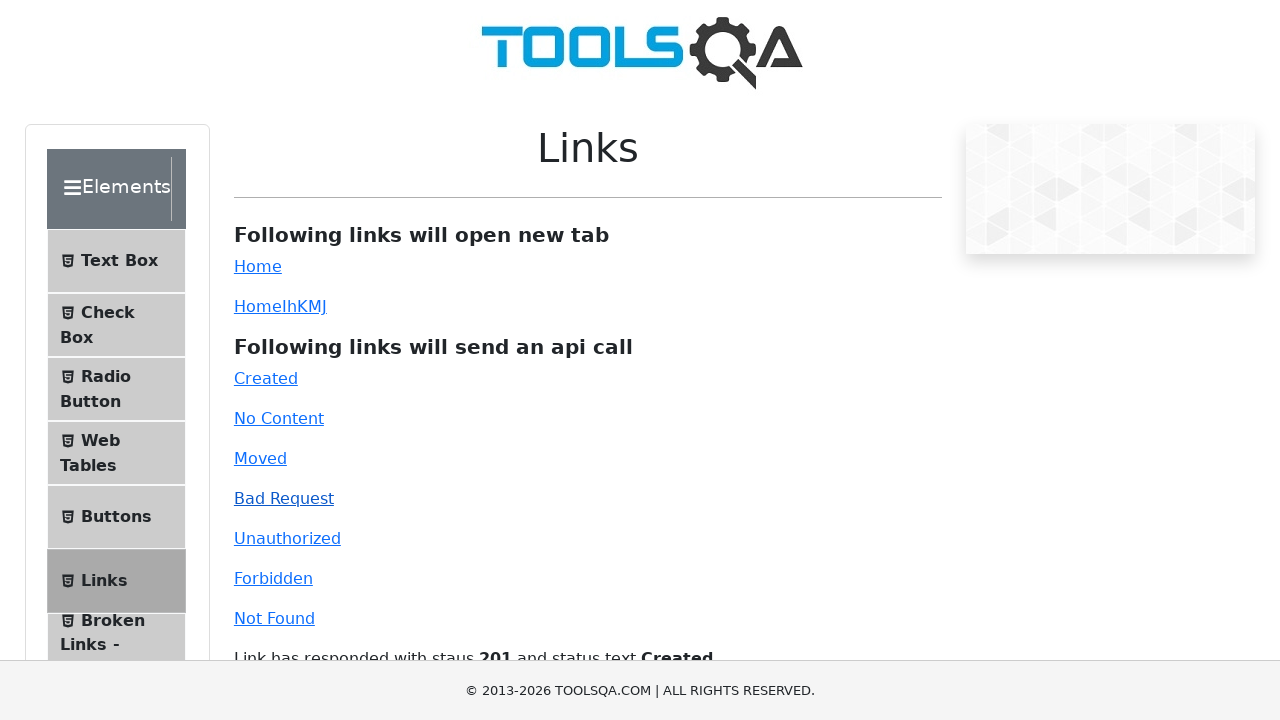

Clicked 'Unauthorized' link using ID attribute containing selector at (287, 538) on [id*="unauthor"]
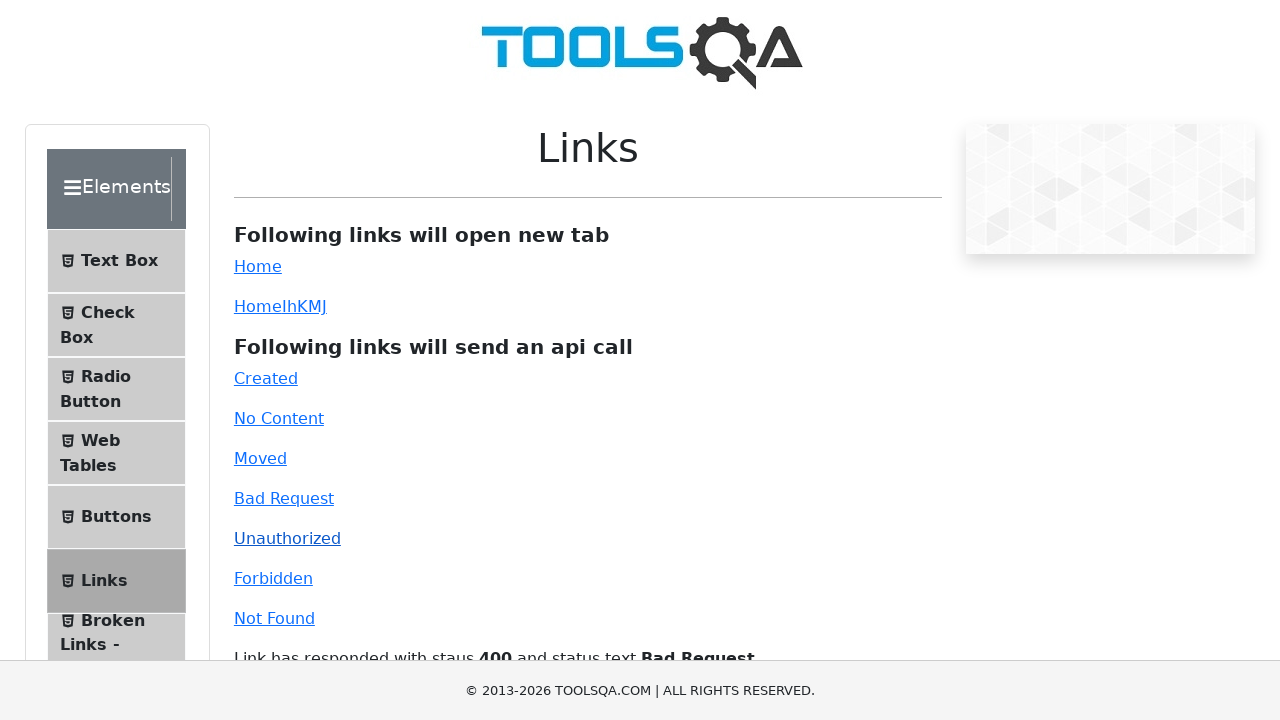

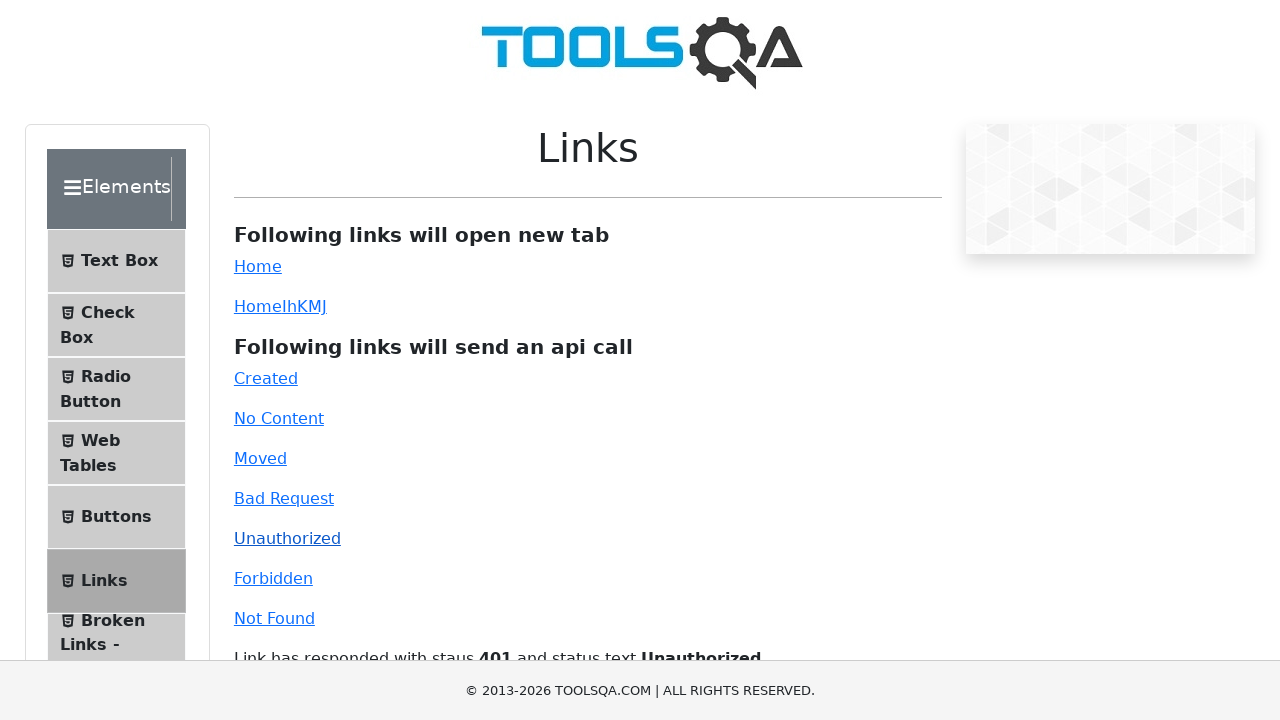